Navigates to a recipe page on The Woks of Life website and then navigates to the print-friendly version of the recipe using the print button's URL.

Starting URL: https://thewoksoflife.com/singapore-noodles-mei-fun/#recipe

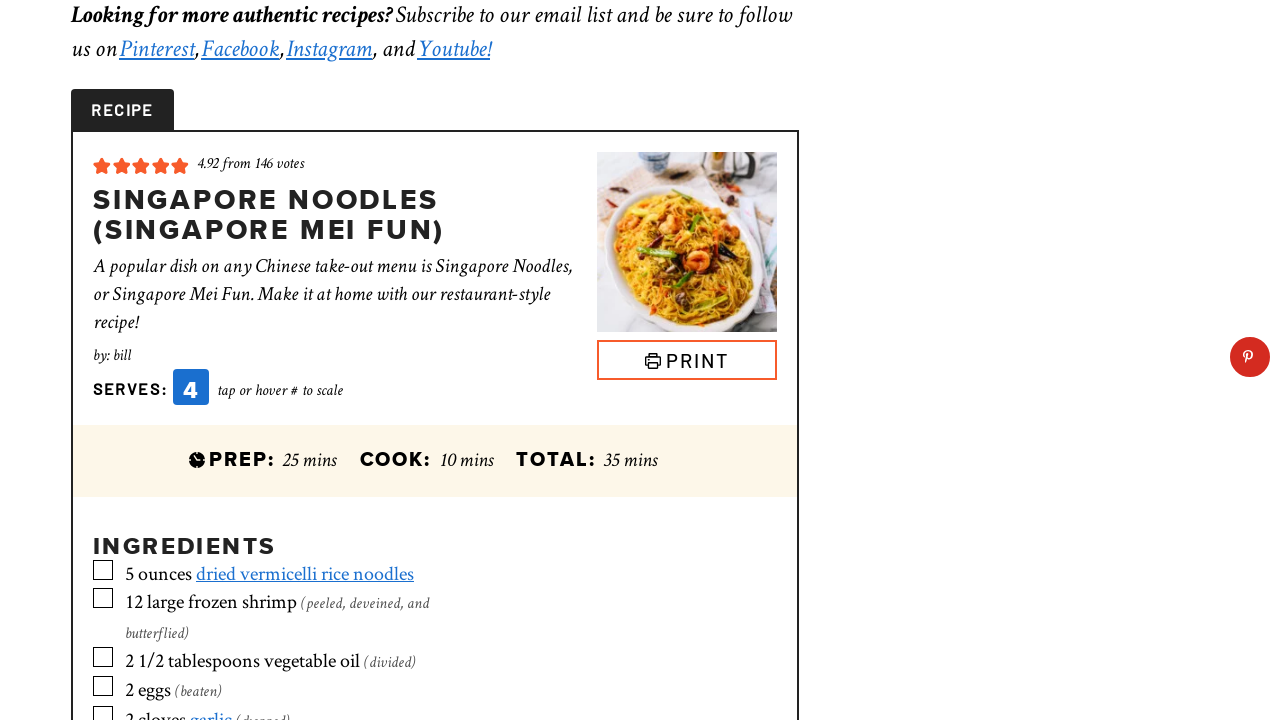

Recipe section loaded on Singapore Noodles Mei Fun page
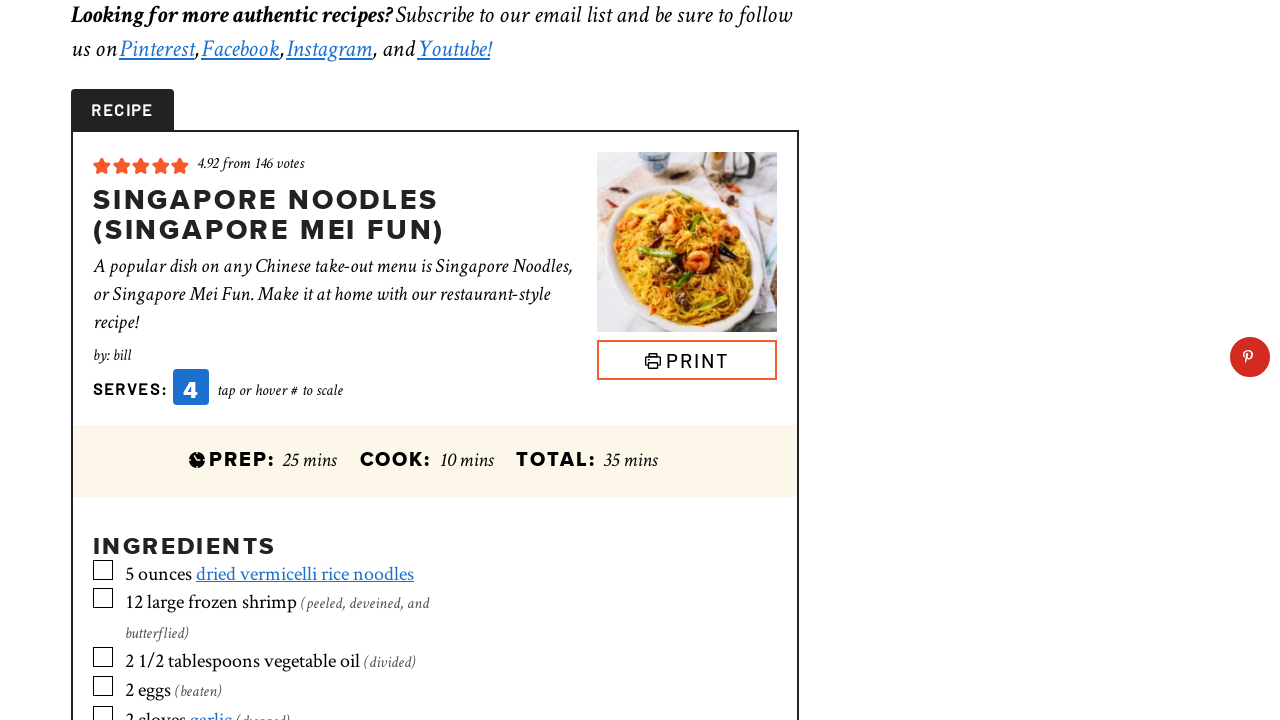

Navigated to print-friendly version of recipe
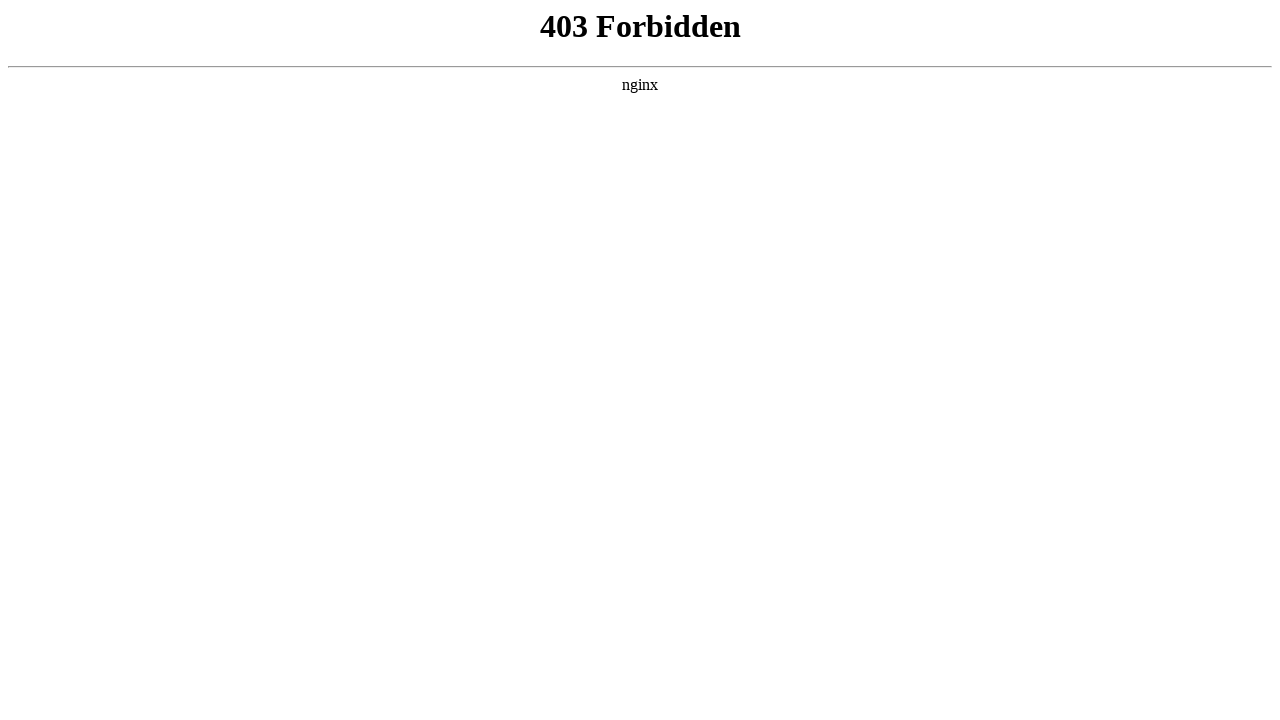

Print page loaded successfully
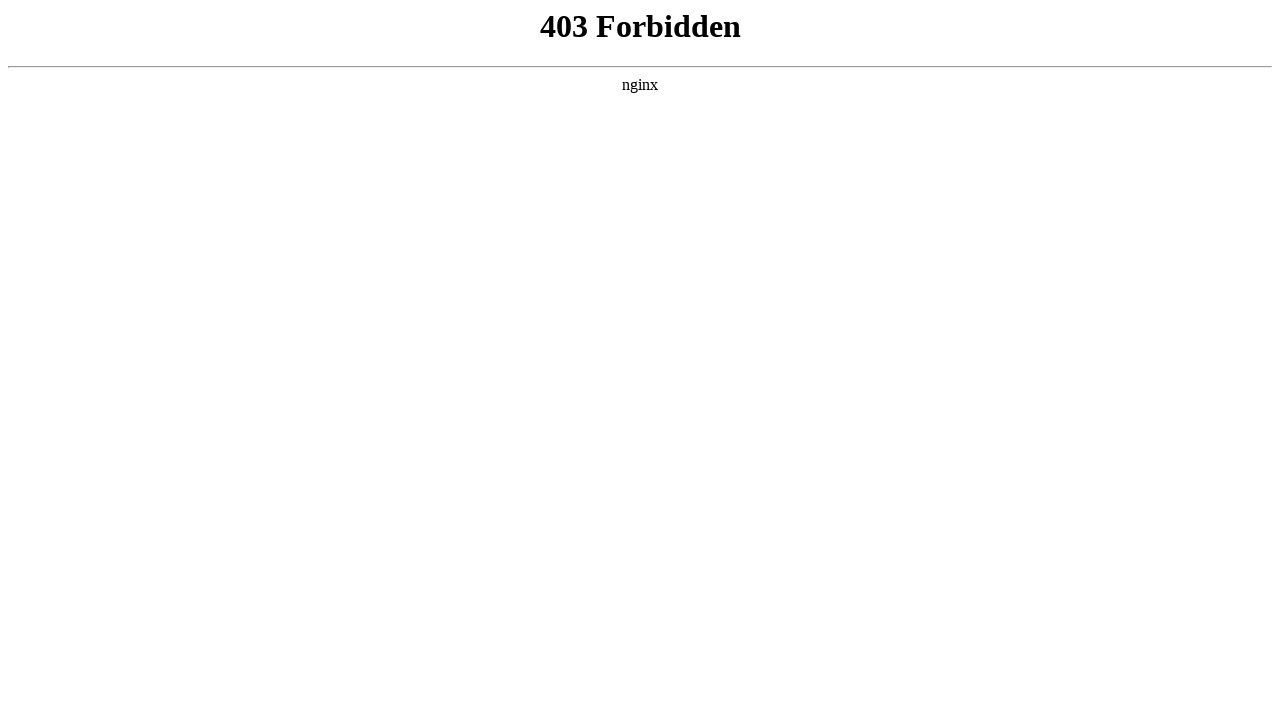

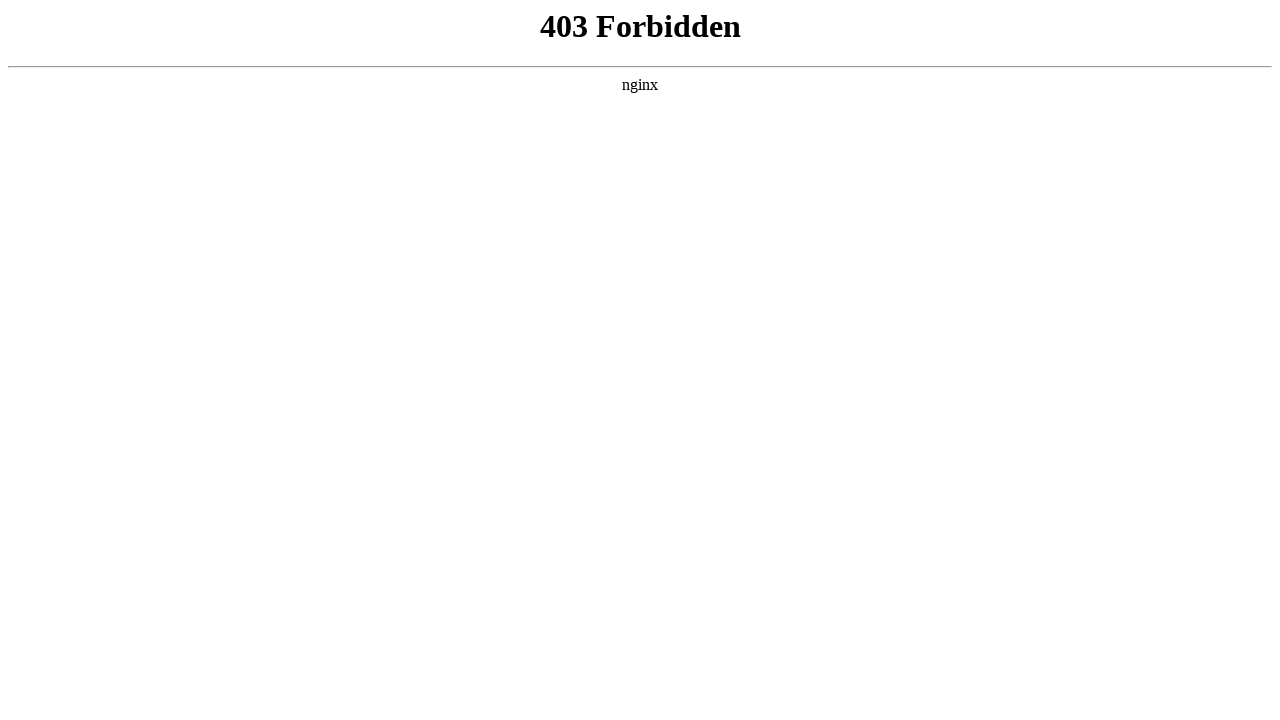